Tests the MSU course search functionality by selecting a subject code, entering a course number, and submitting the search form to retrieve course details.

Starting URL: https://reg.msu.edu/Courses/Search.aspx

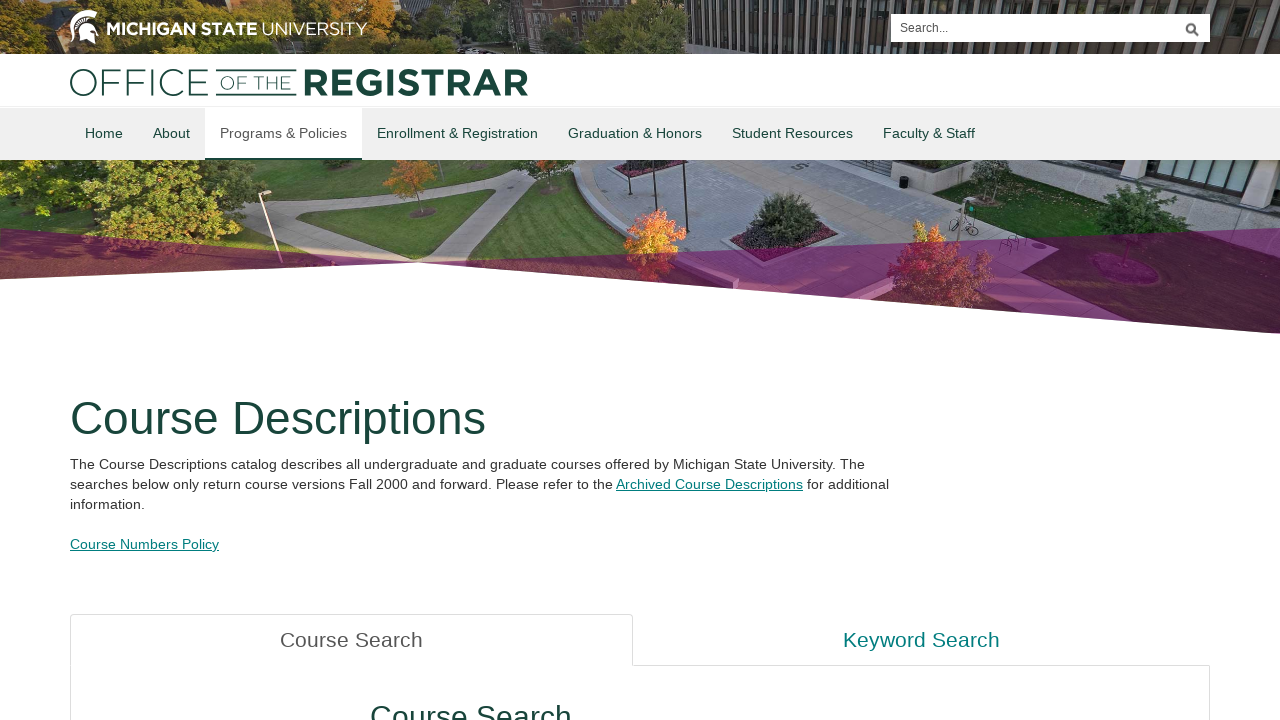

Selected 'CSE' subject code from dropdown on #MainContent_ddlSubjectCode
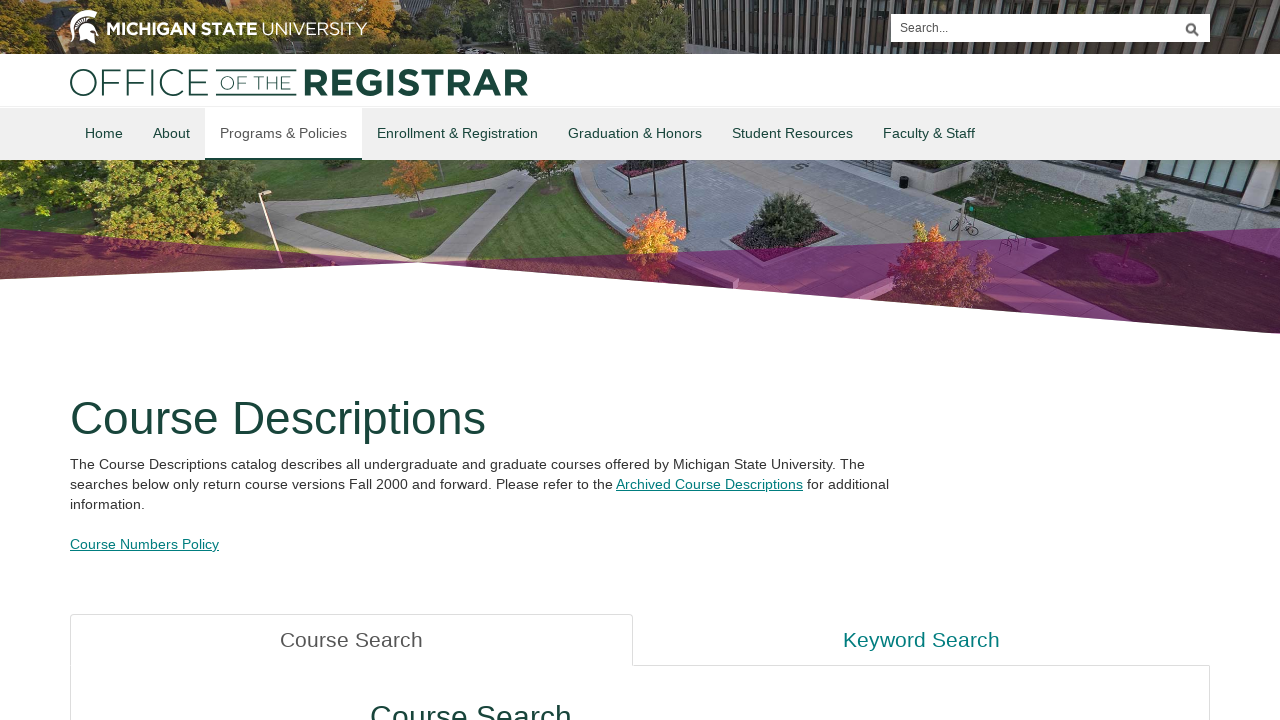

Entered course number '231' on #MainContent_txtCourseNumber
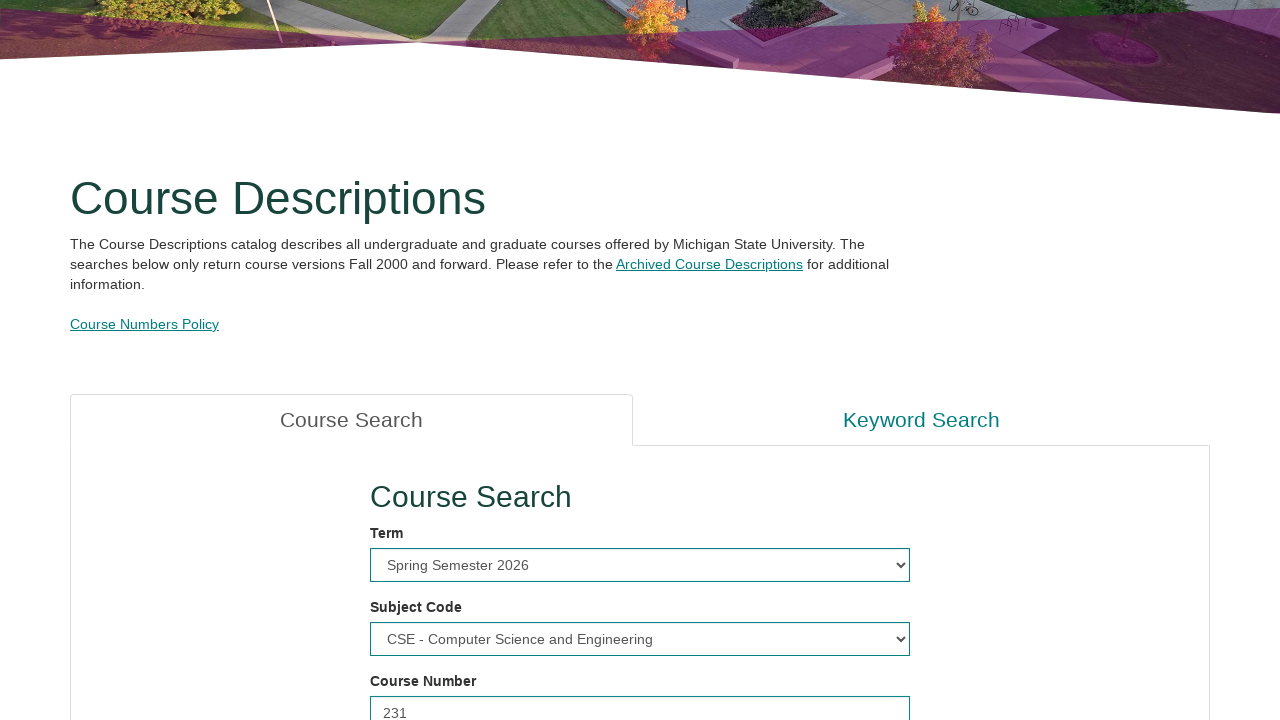

Clicked submit button to search for course at (414, 361) on #MainContent_btnSubmit
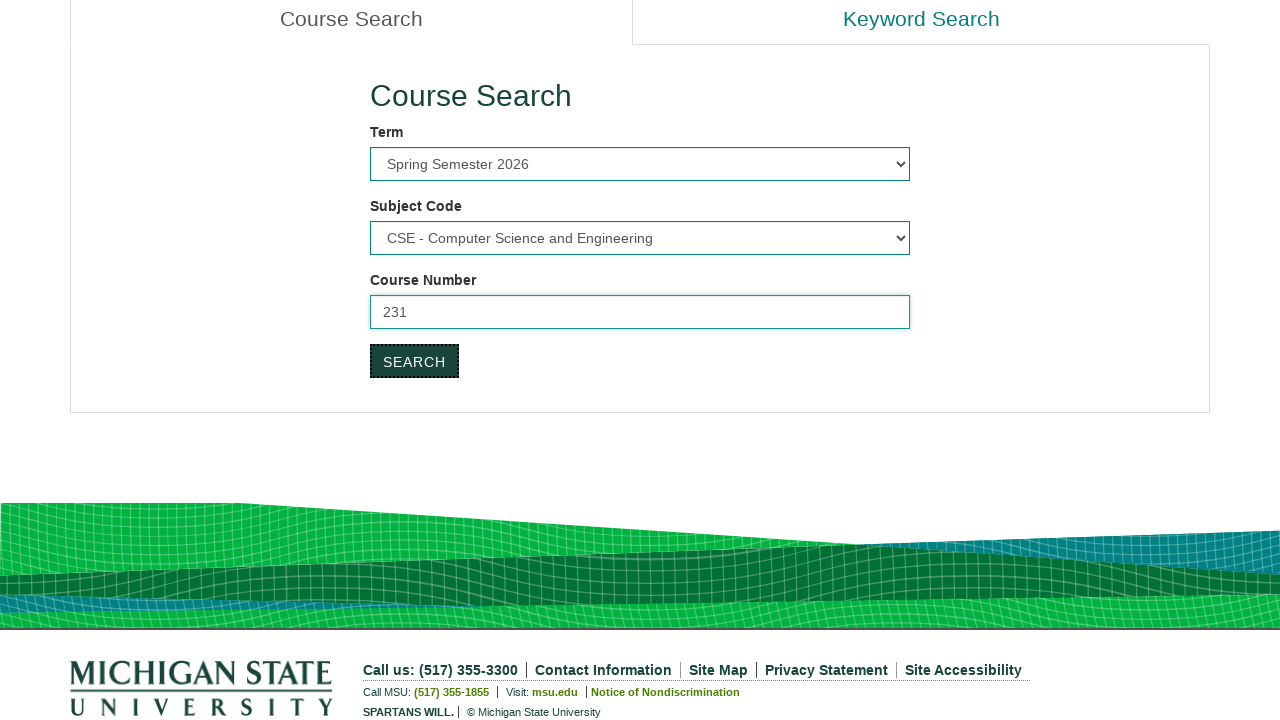

Course search results loaded successfully
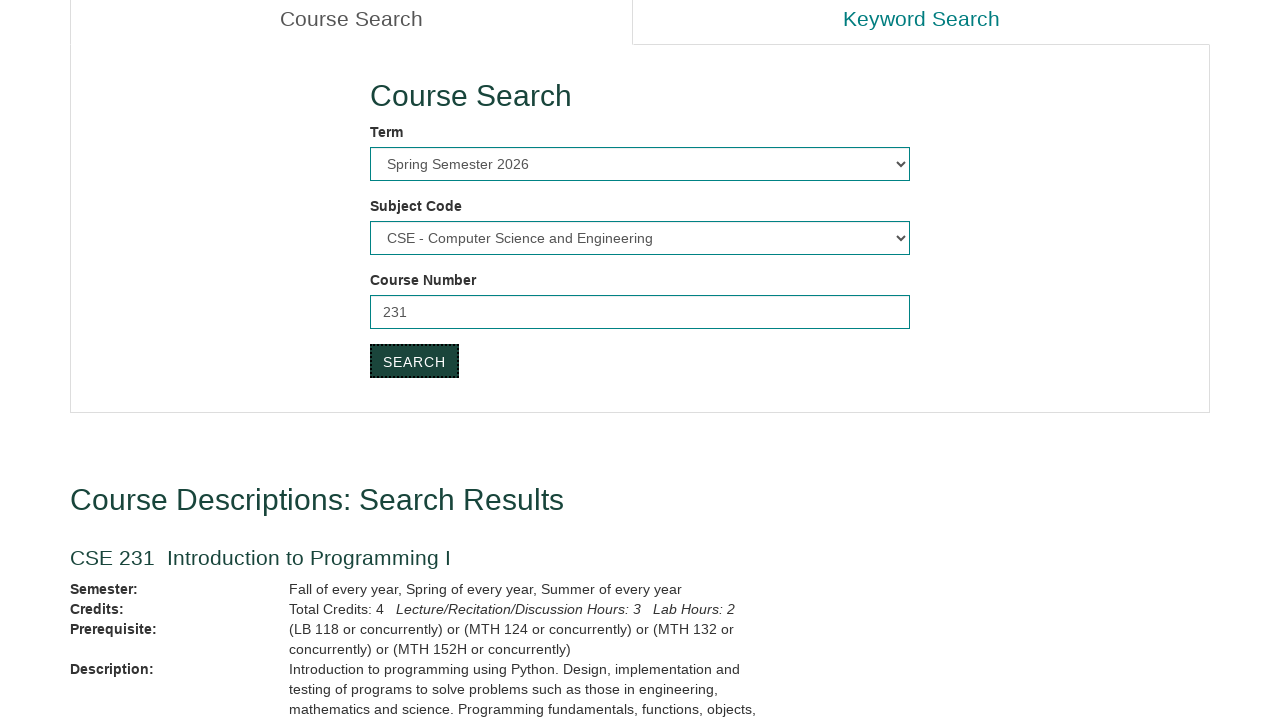

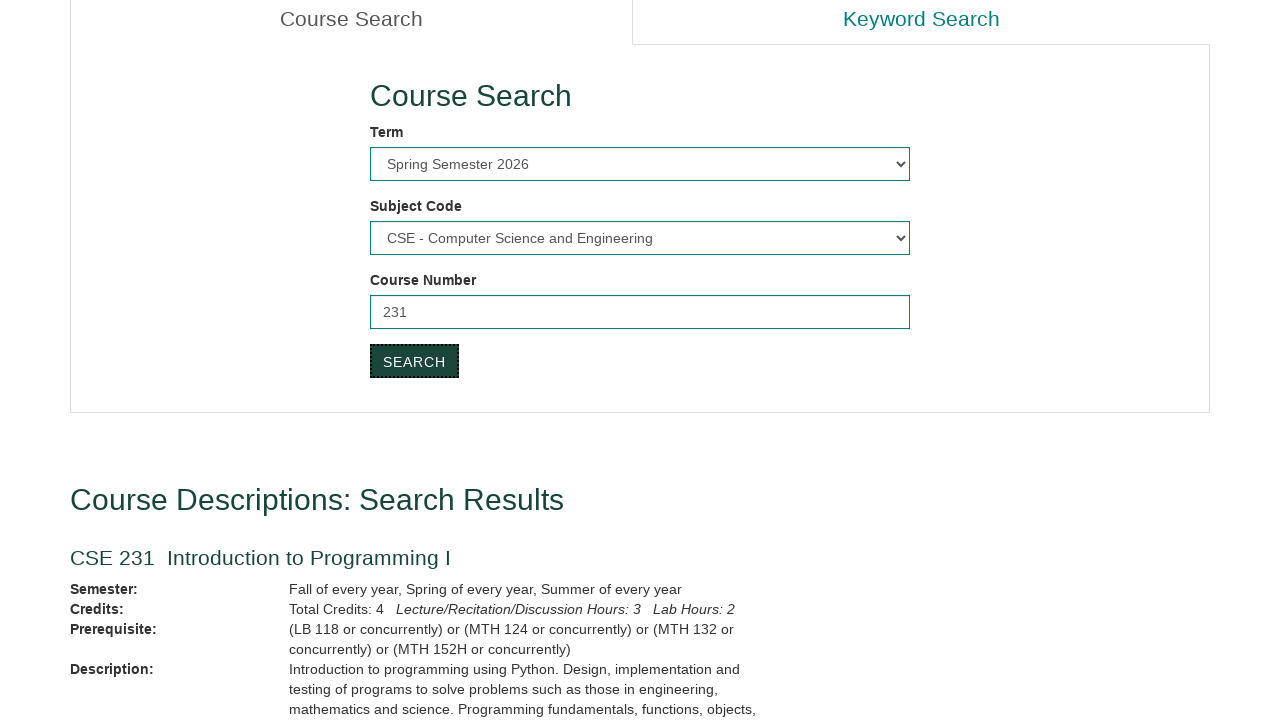